Tests that edits are saved when the edit field loses focus (blur)

Starting URL: https://demo.playwright.dev/todomvc

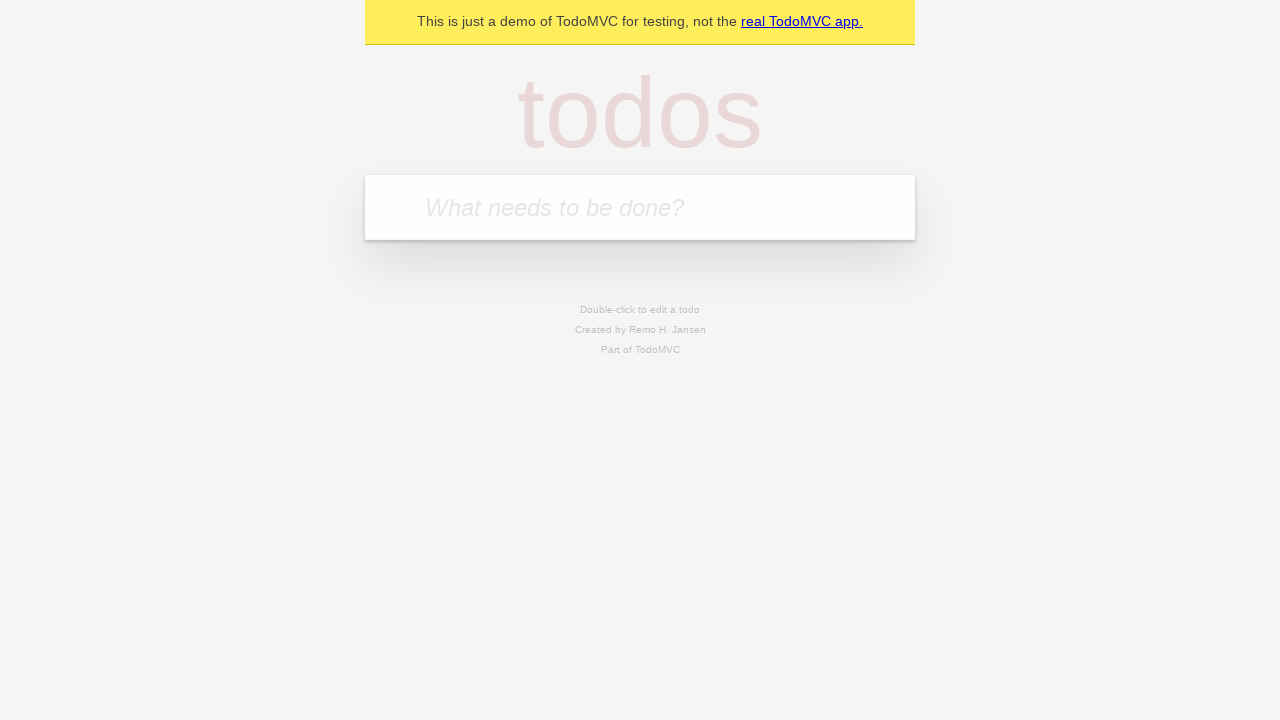

Filled new todo field with 'buy some cheese' on .new-todo
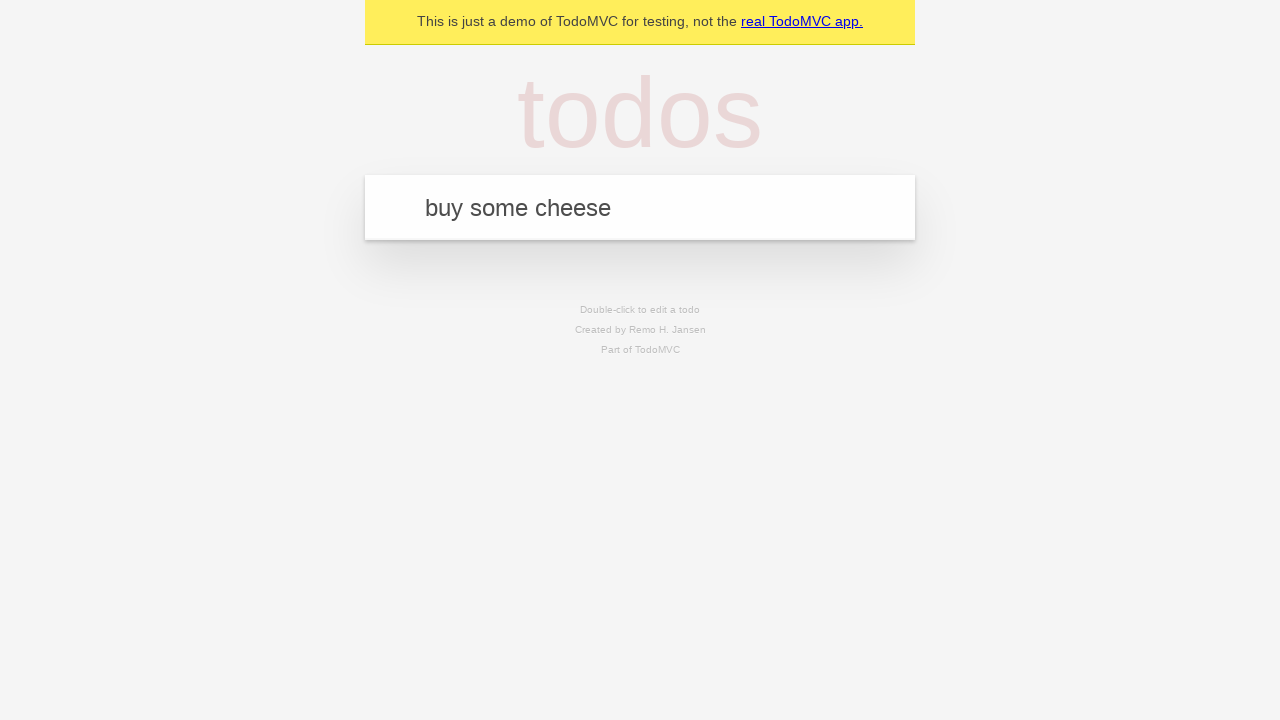

Pressed Enter to create first todo on .new-todo
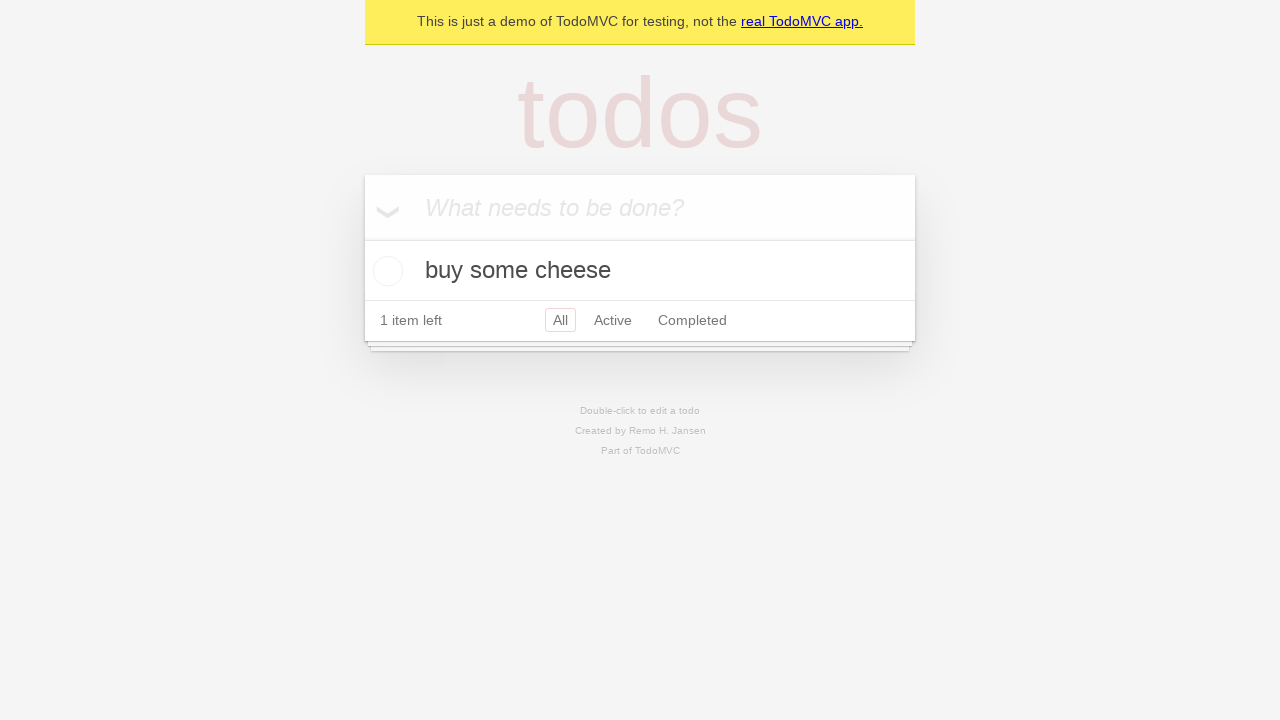

Filled new todo field with 'feed the cat' on .new-todo
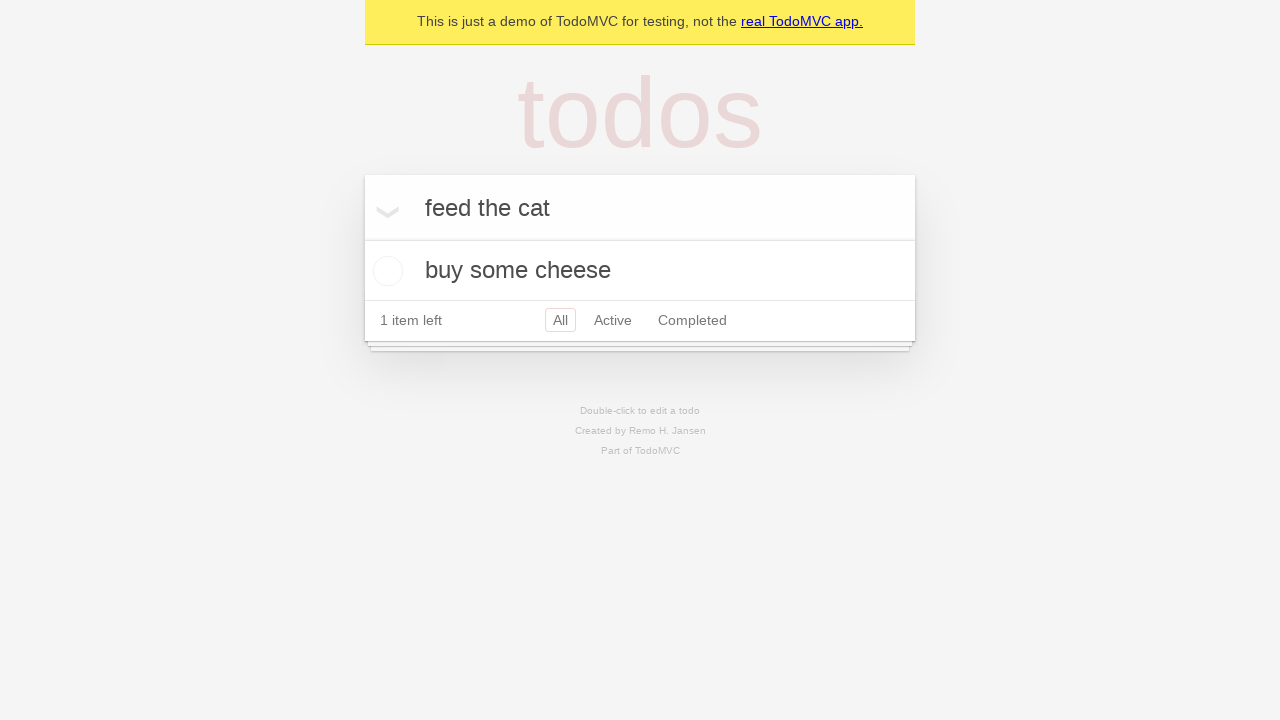

Pressed Enter to create second todo on .new-todo
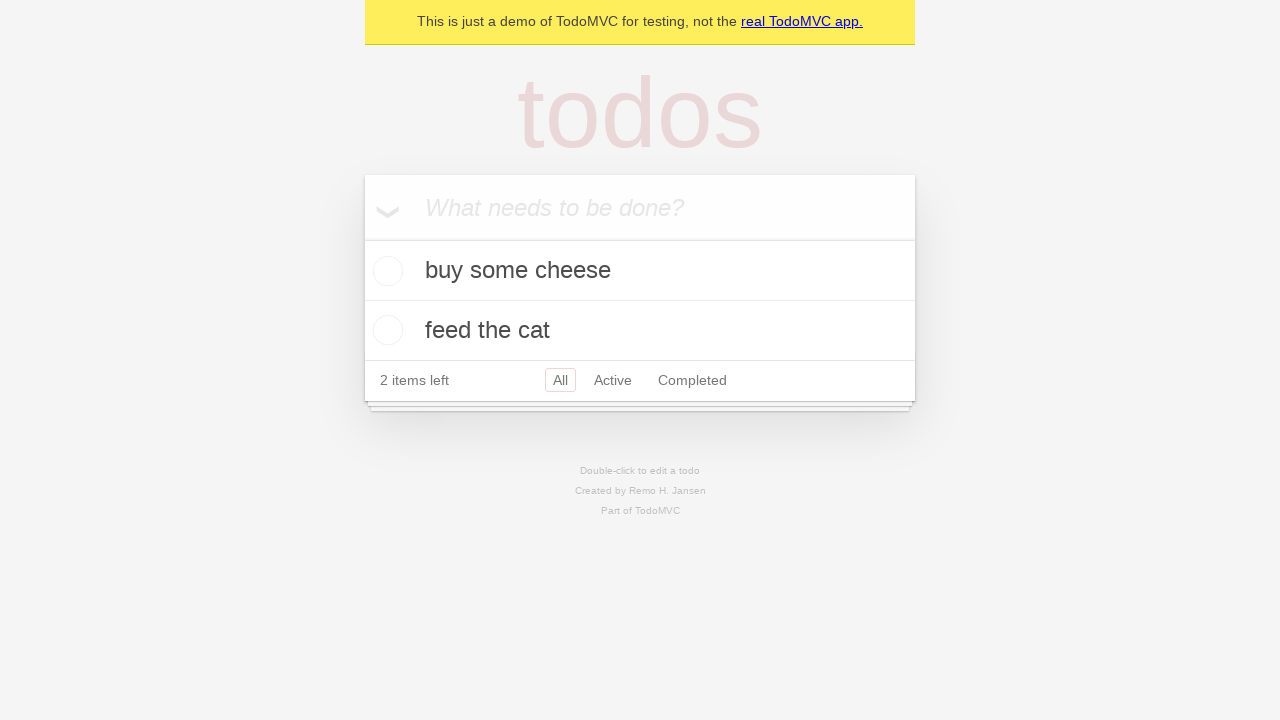

Filled new todo field with 'book a doctors appointment' on .new-todo
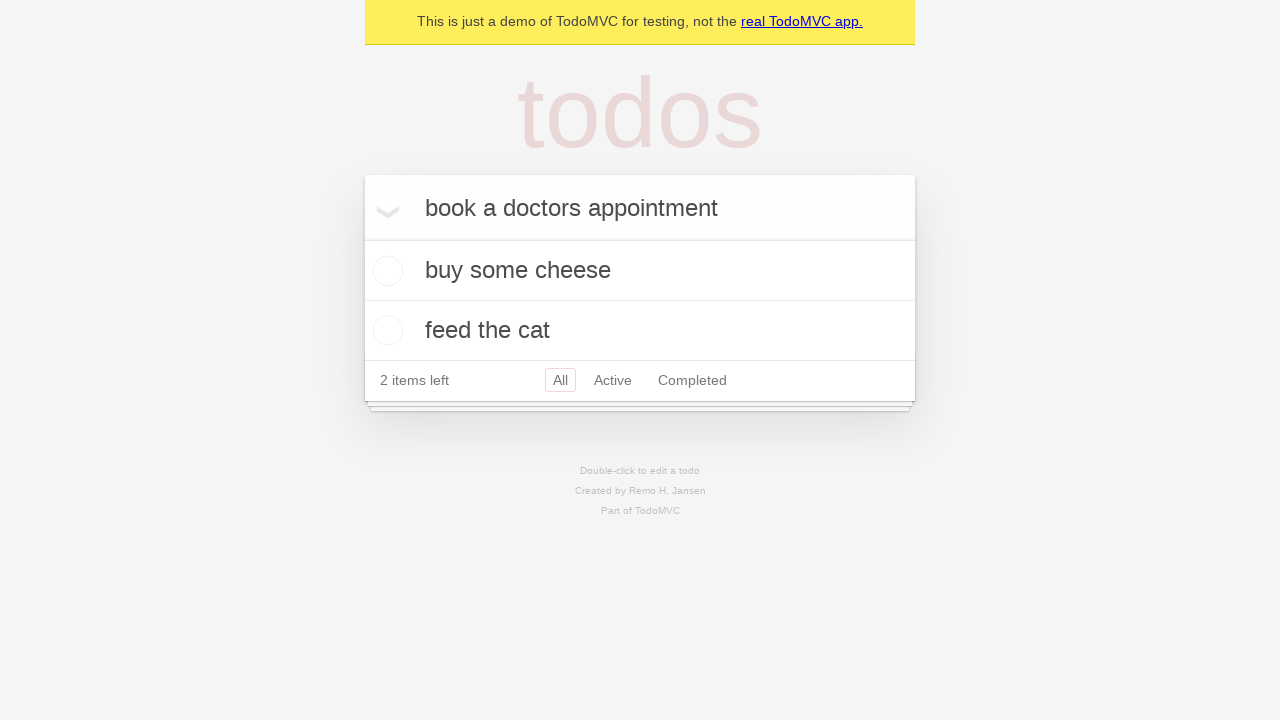

Pressed Enter to create third todo on .new-todo
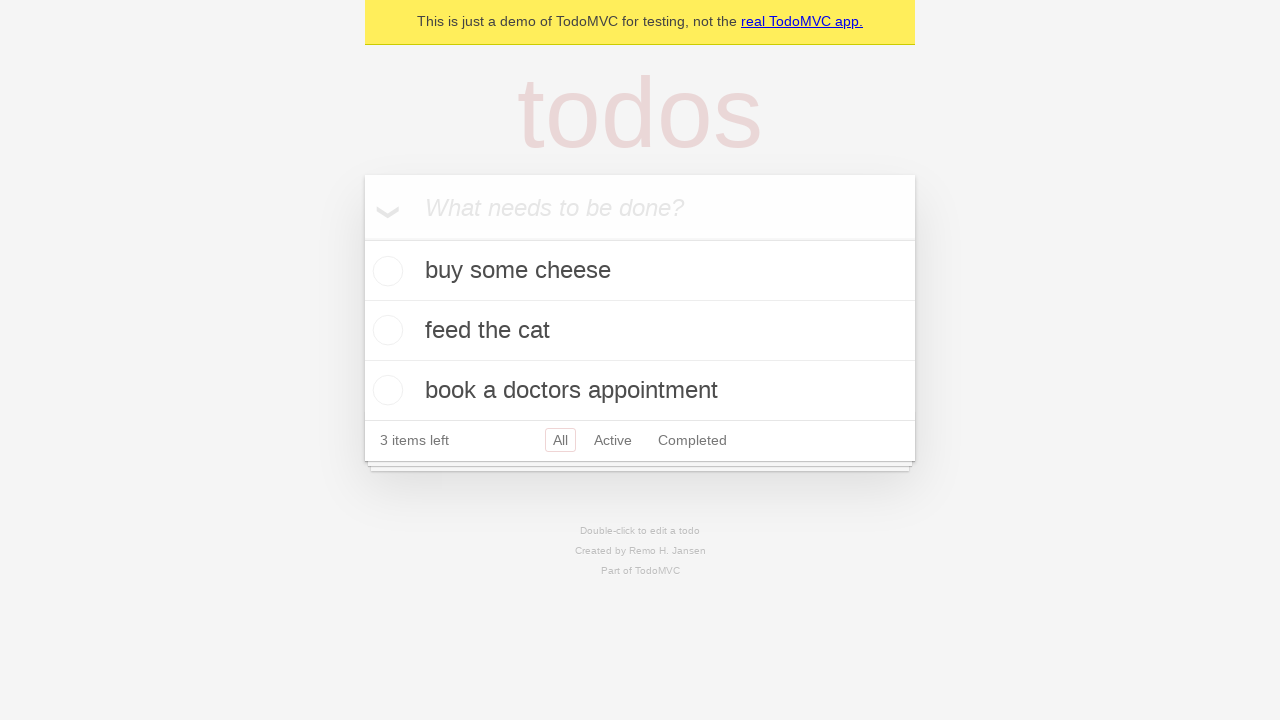

Waited for all three todos to load in the list
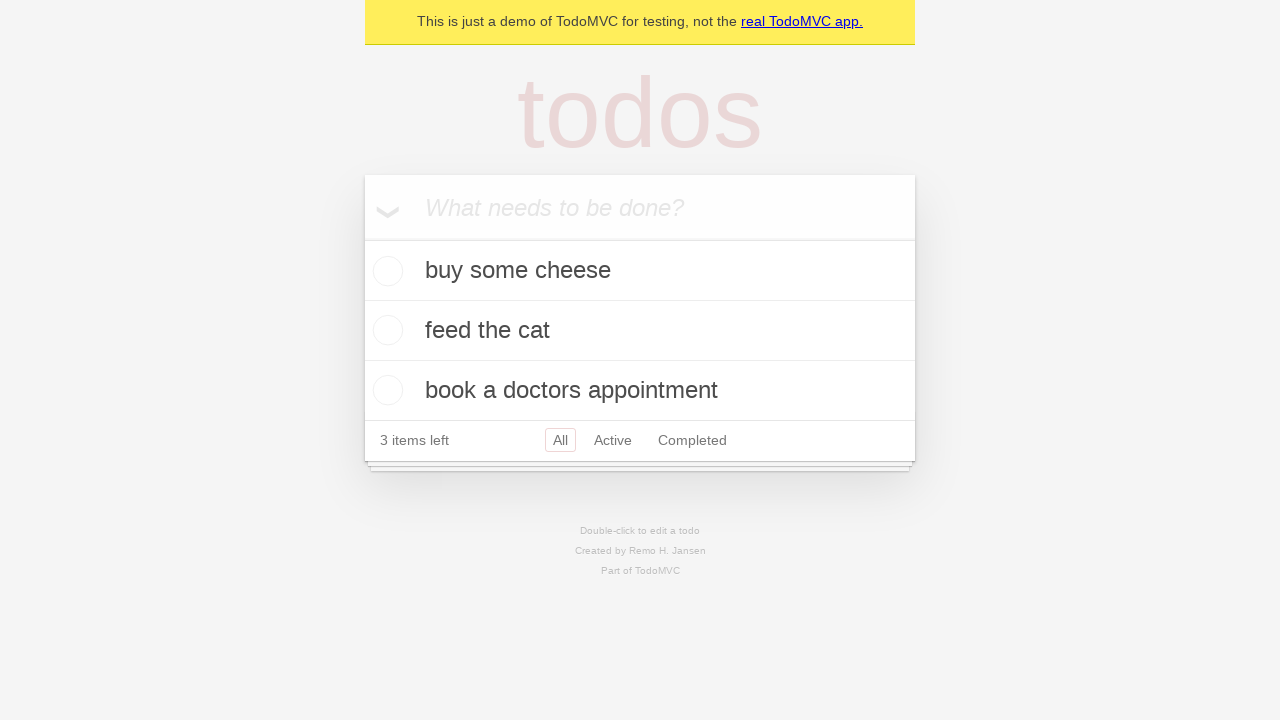

Double-clicked second todo item to enter edit mode at (640, 331) on .todo-list li >> nth=1
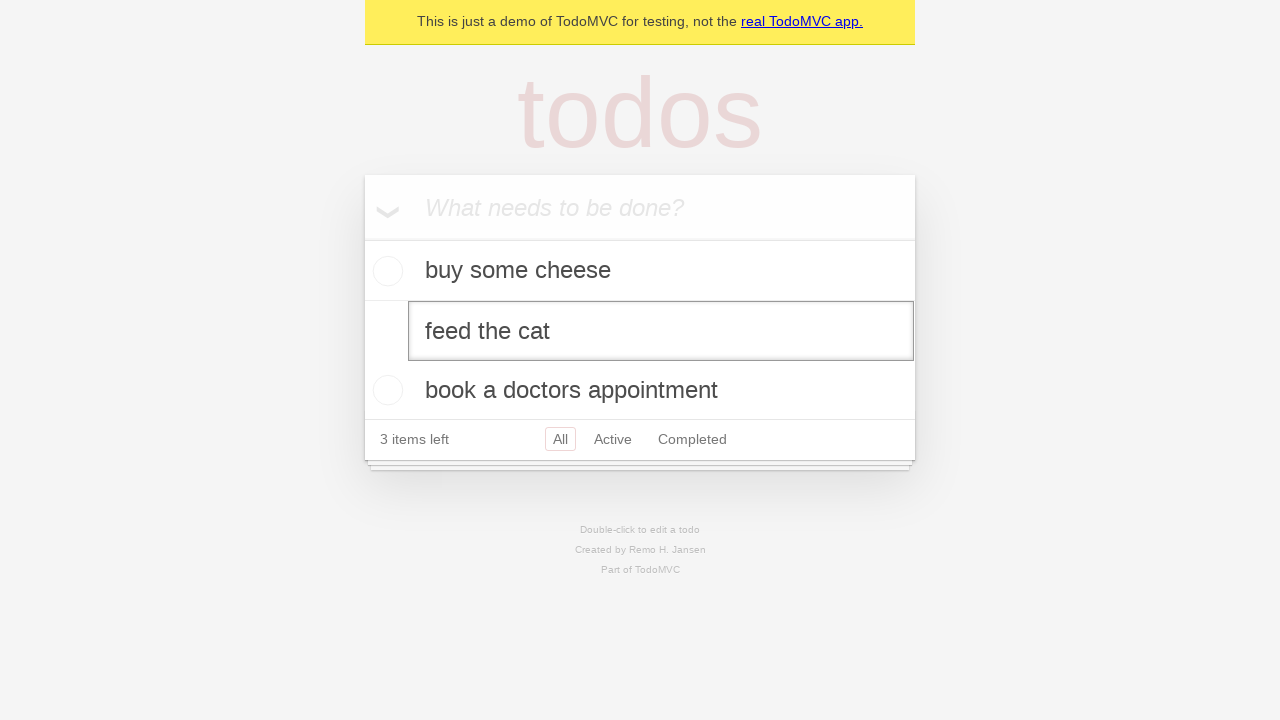

Filled edit field with new text 'buy some sausages' on .todo-list li >> nth=1 >> .edit
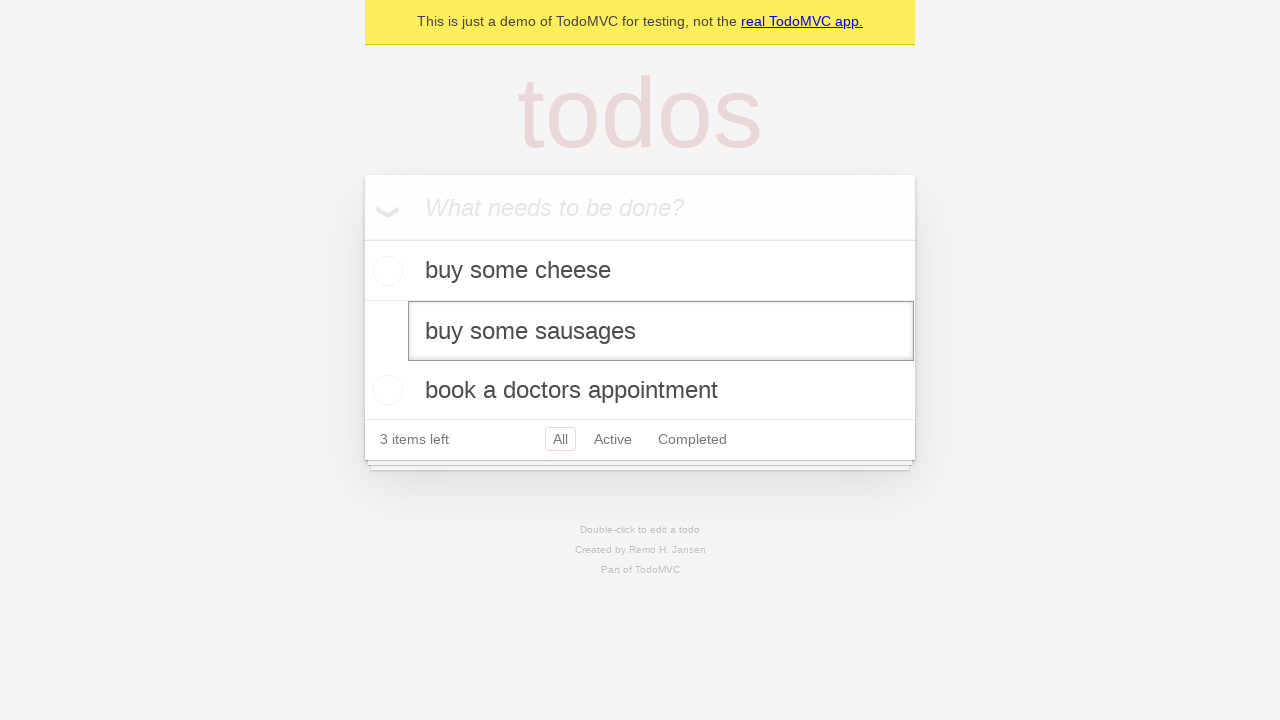

Dispatched blur event to save the edited todo item
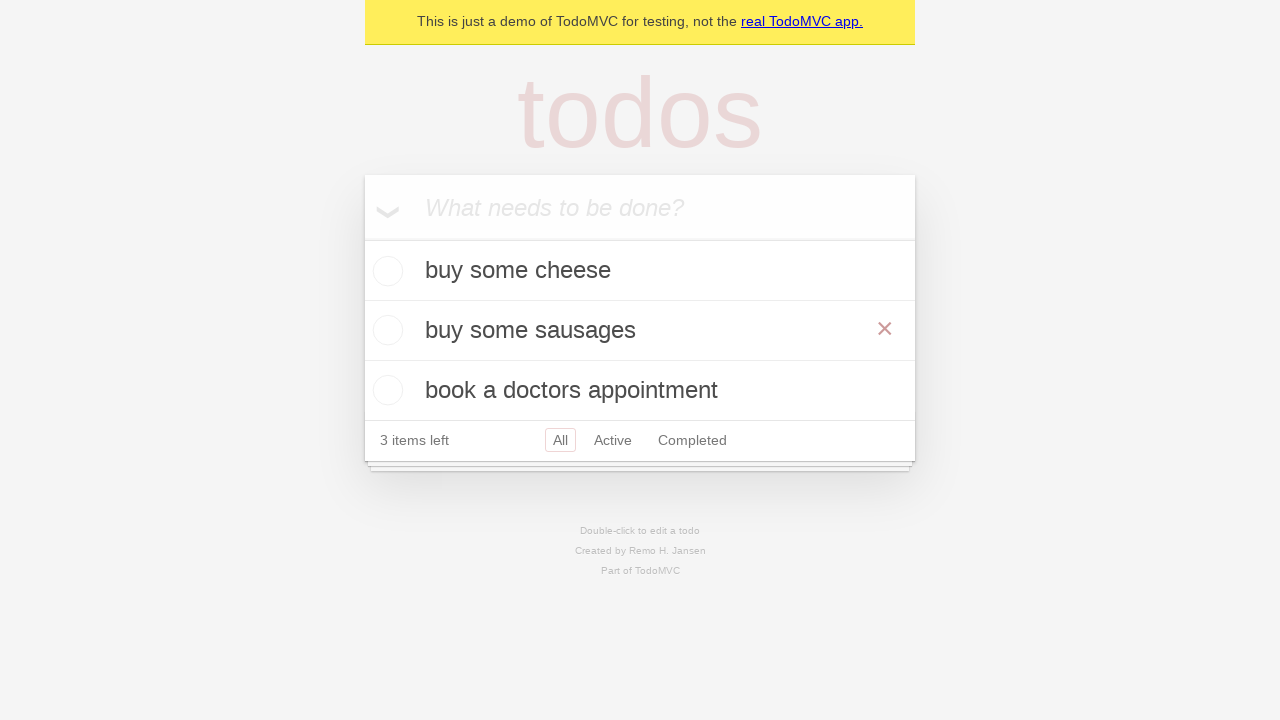

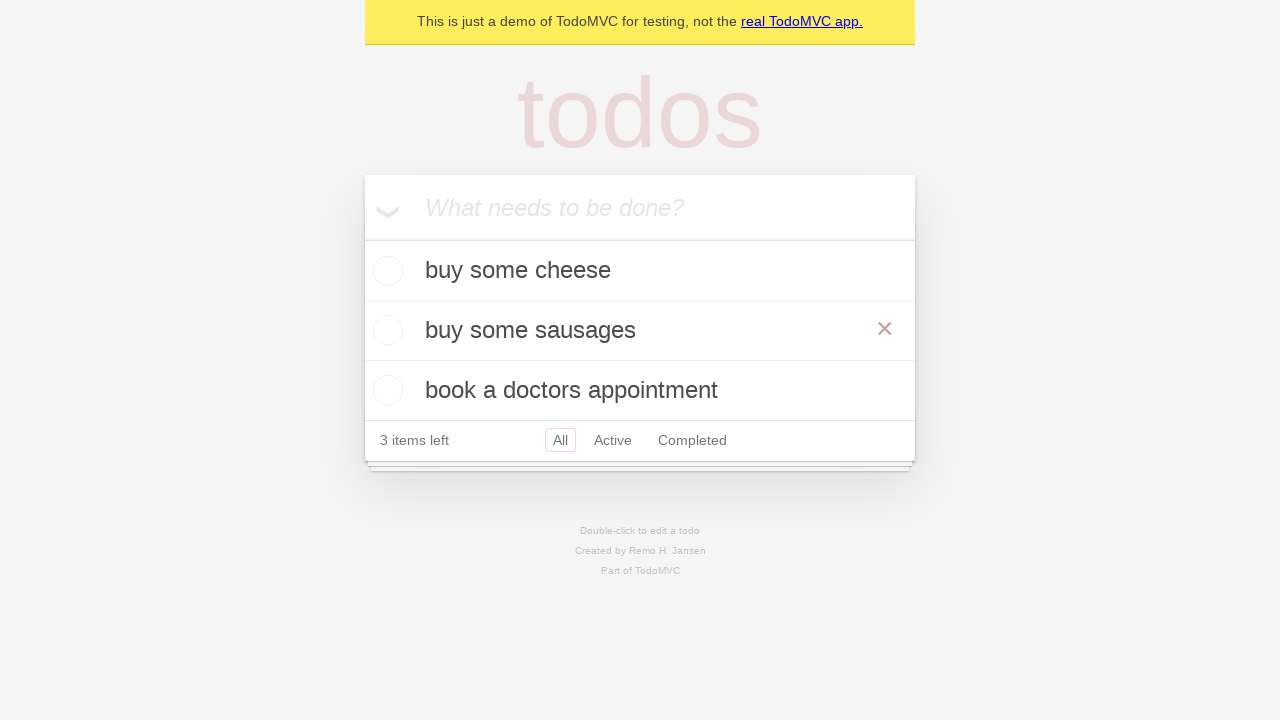